Tests navigation menu functionality on Kalyan Jewellers website by hovering over the "Ambassadors" menu item and clicking on the "Amitabh Bachchan" submenu link.

Starting URL: https://www.kalyanjewellers.net/

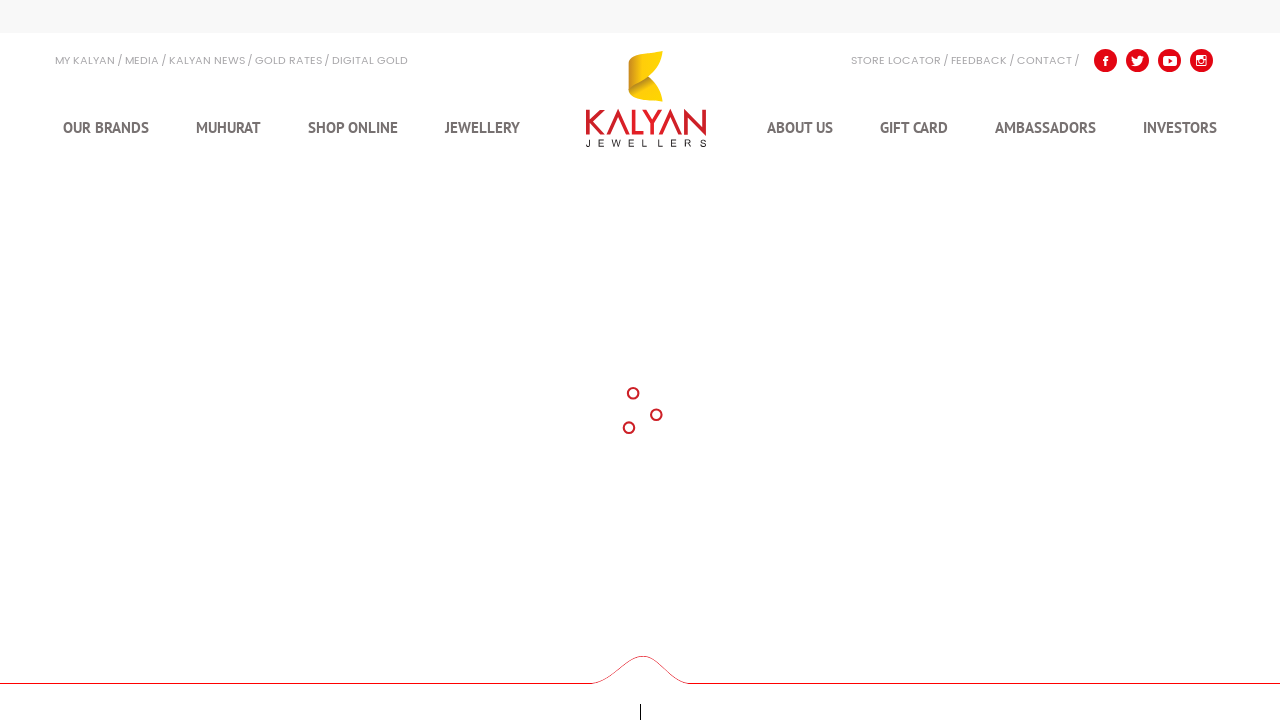

Hovered over 'Ambassadors' menu item to reveal dropdown at (1046, 134) on xpath=//a[.='Ambassadors']
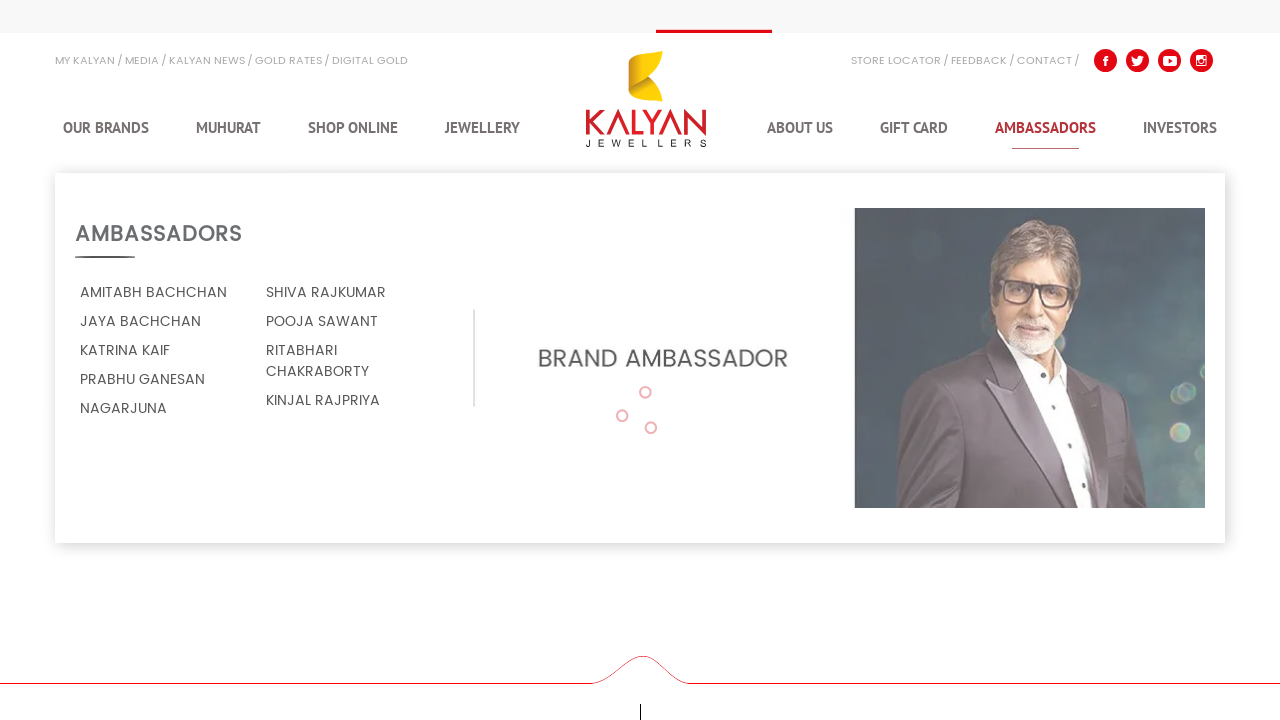

Clicked on 'Amitabh Bachchan' submenu link at (161, 293) on xpath=//a[.='Amitabh Bachchan']
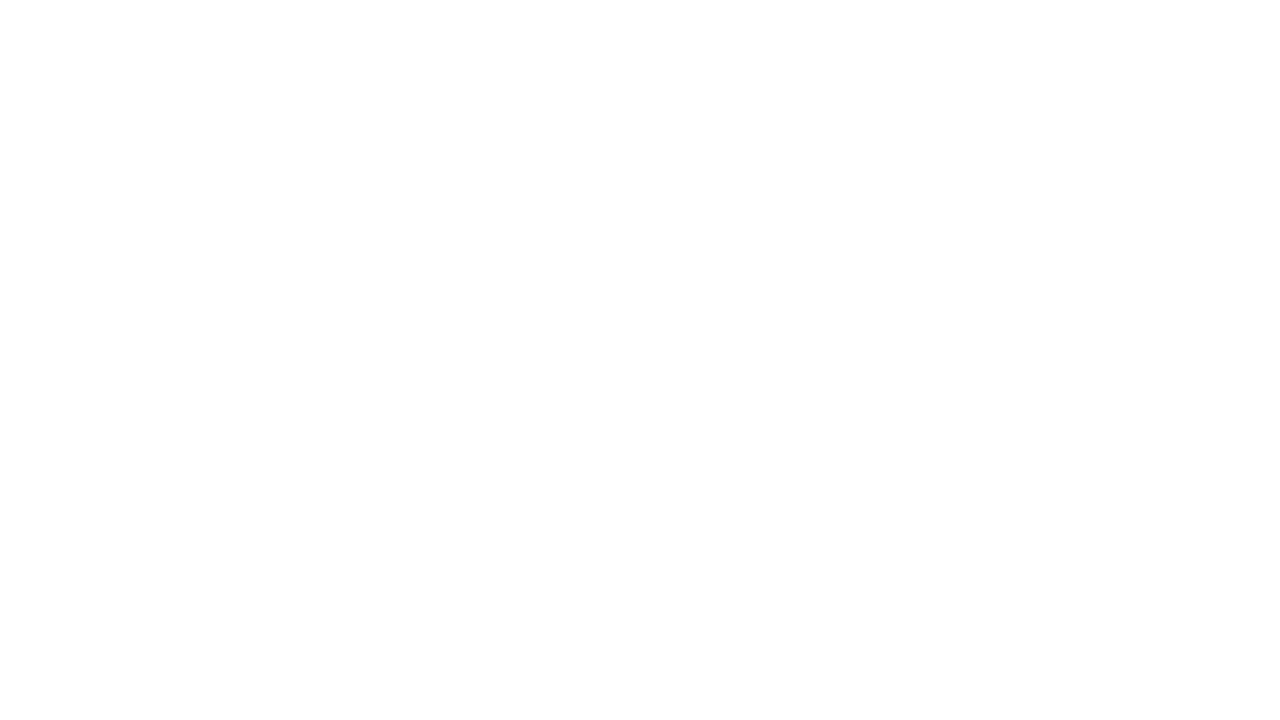

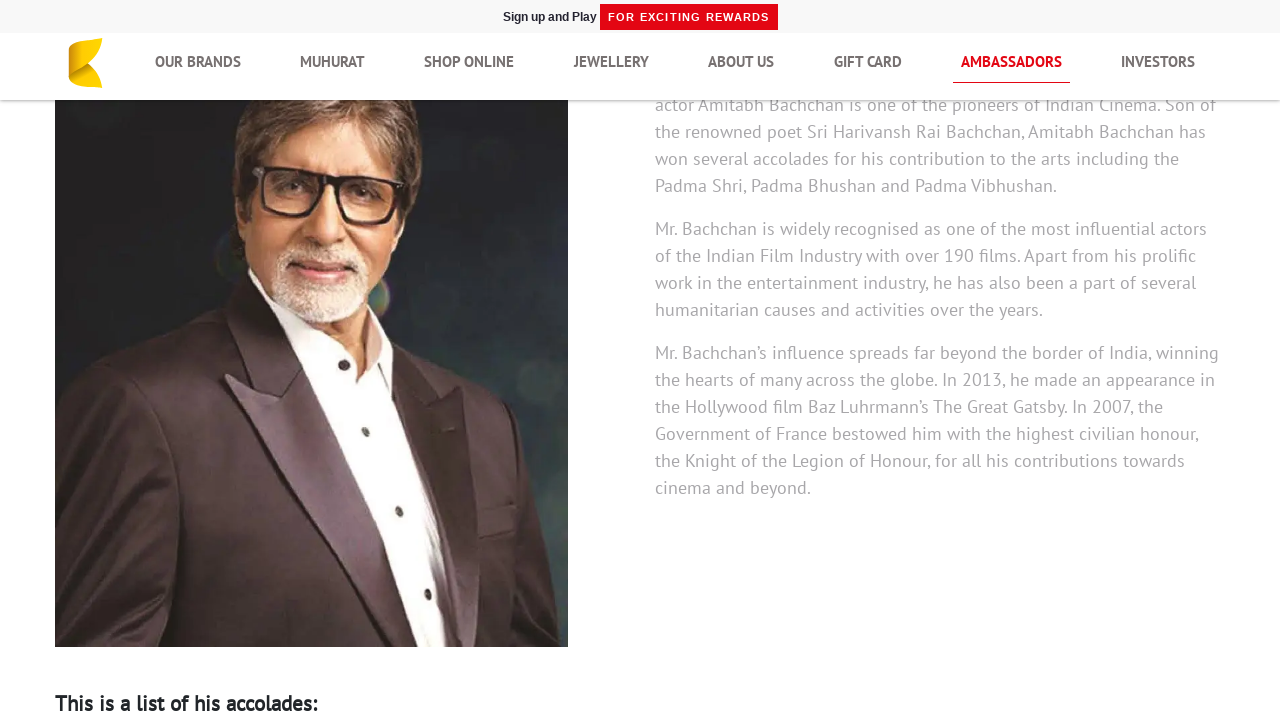